Tests that clicking the "Click Here" link opens a new window/tab with the title "New Window" by manually switching between window handles

Starting URL: https://the-internet.herokuapp.com/windows

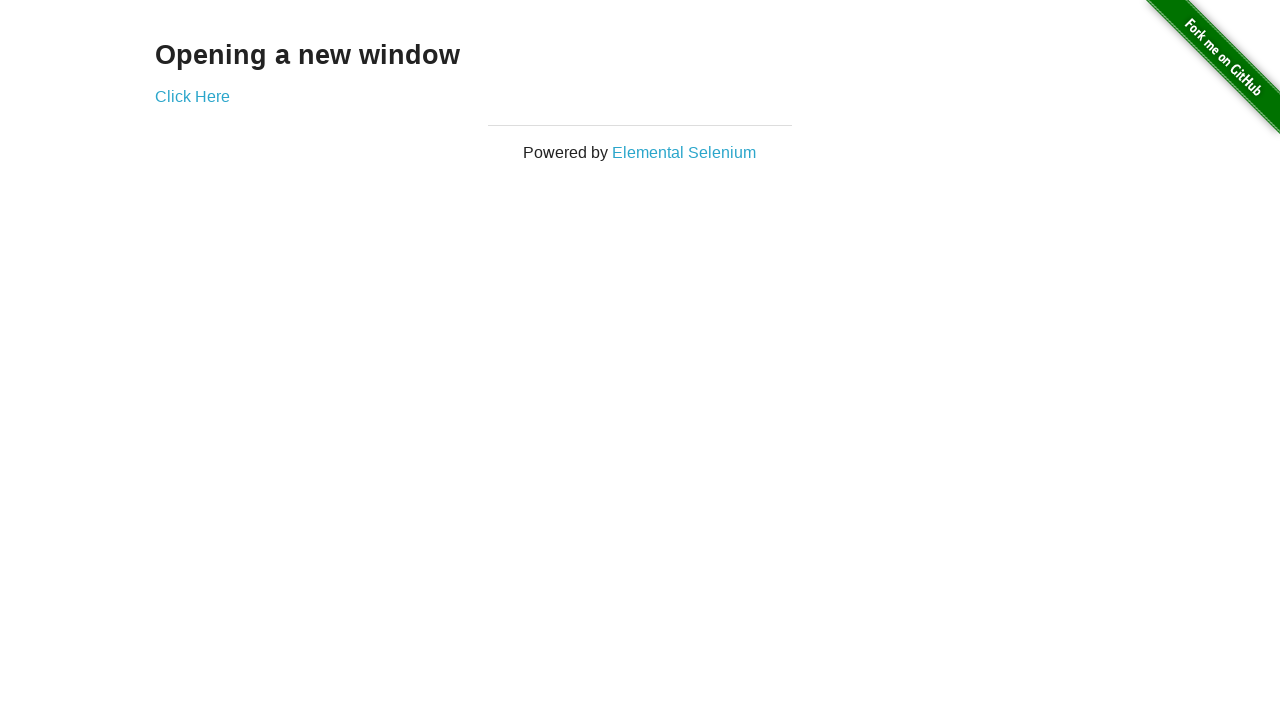

Clicked 'Click Here' link to open new window/tab at (192, 96) on xpath=//*[text()='Click Here']
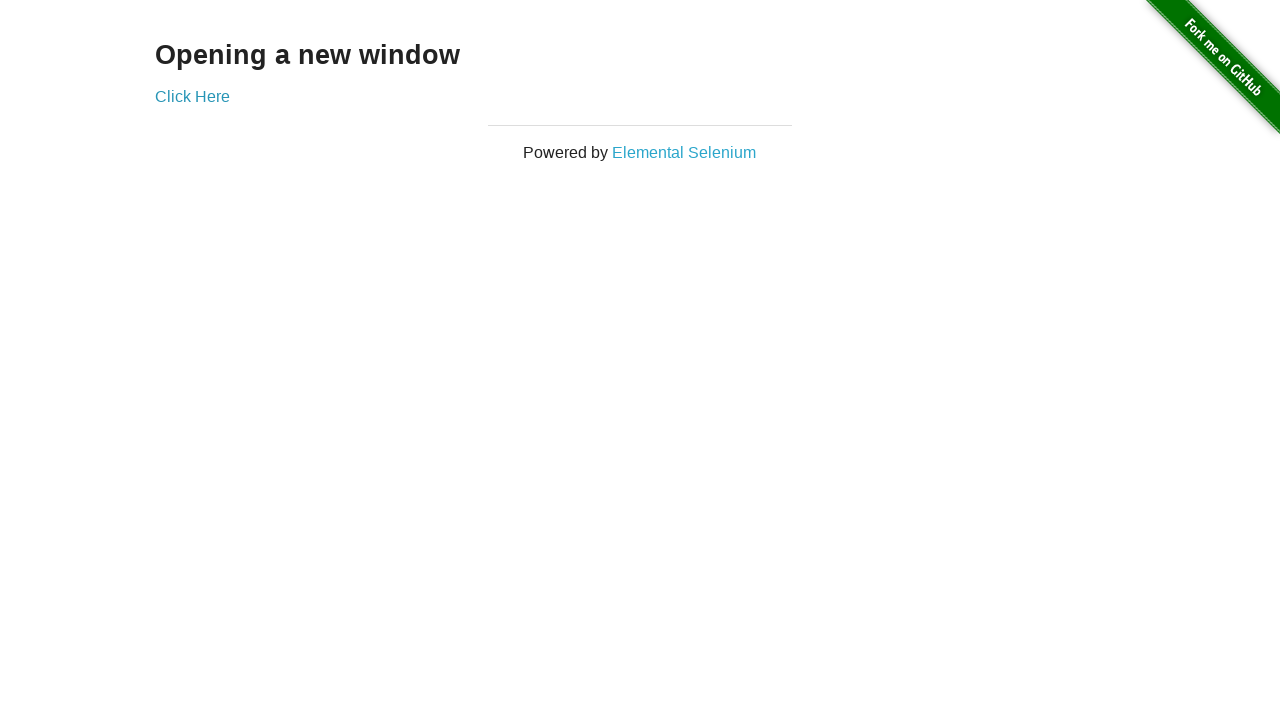

Captured new page/window handle
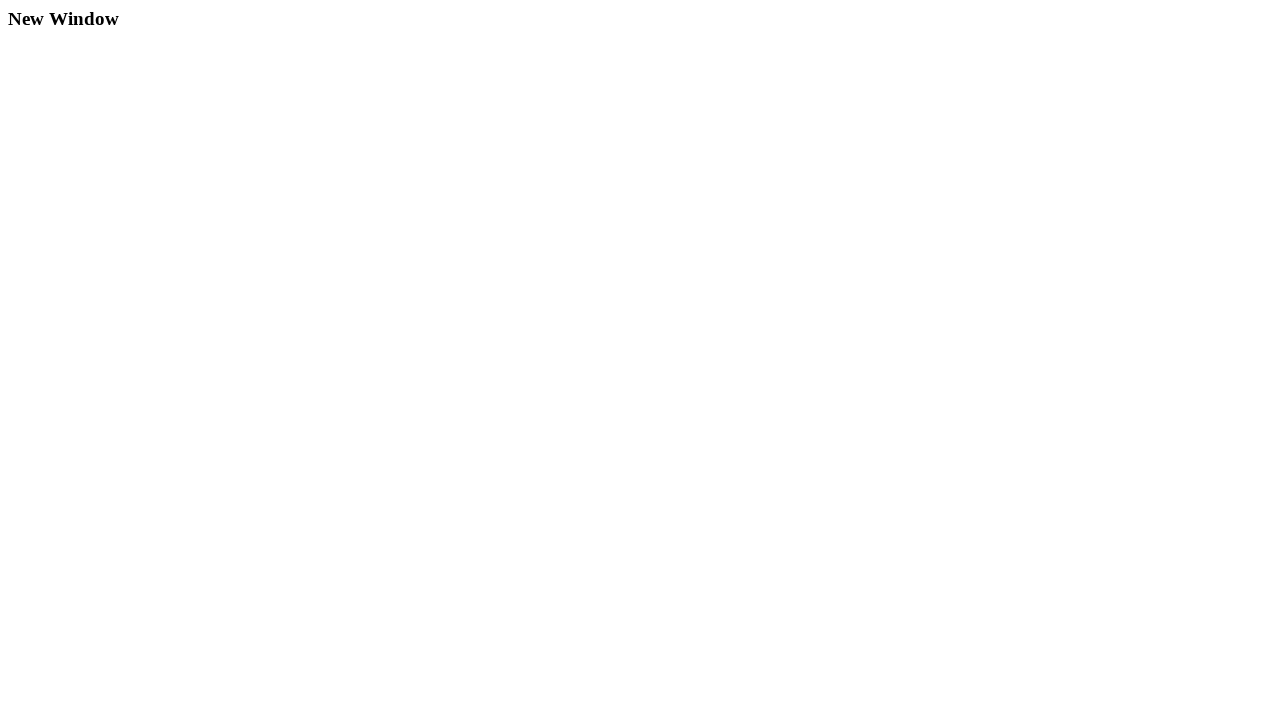

Waited for new page to load completely
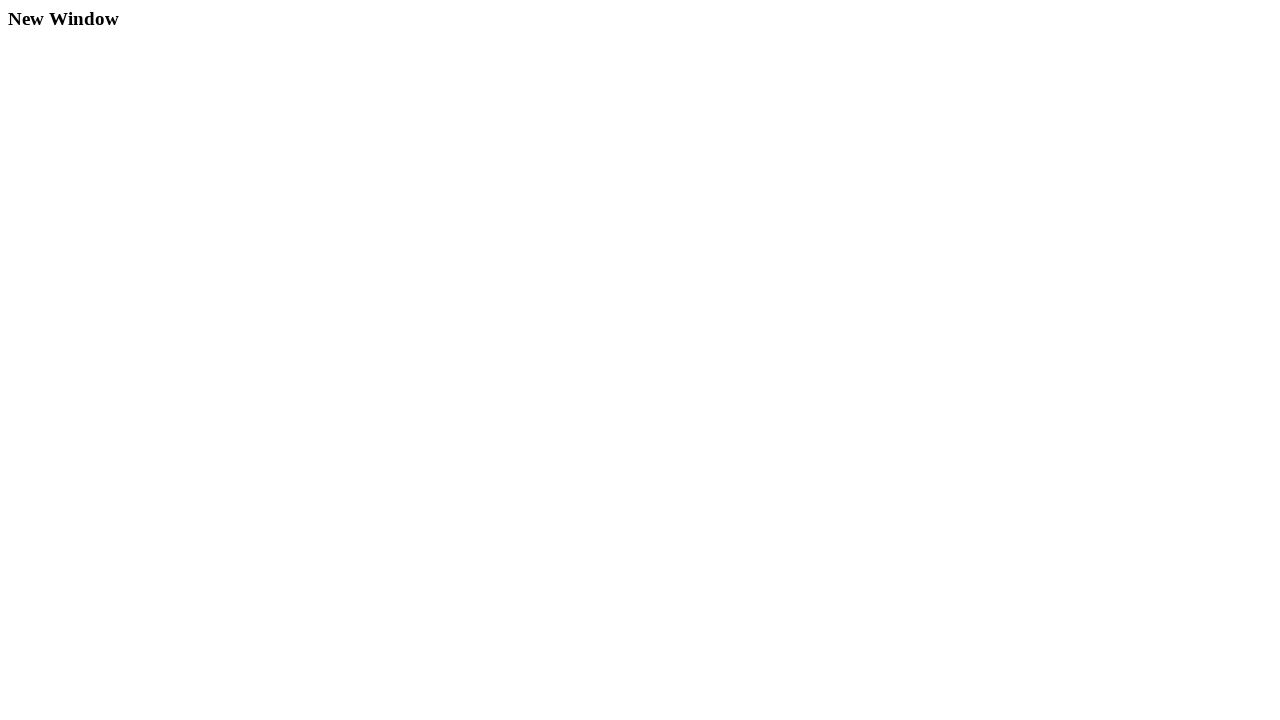

Verified new page title is 'New Window'
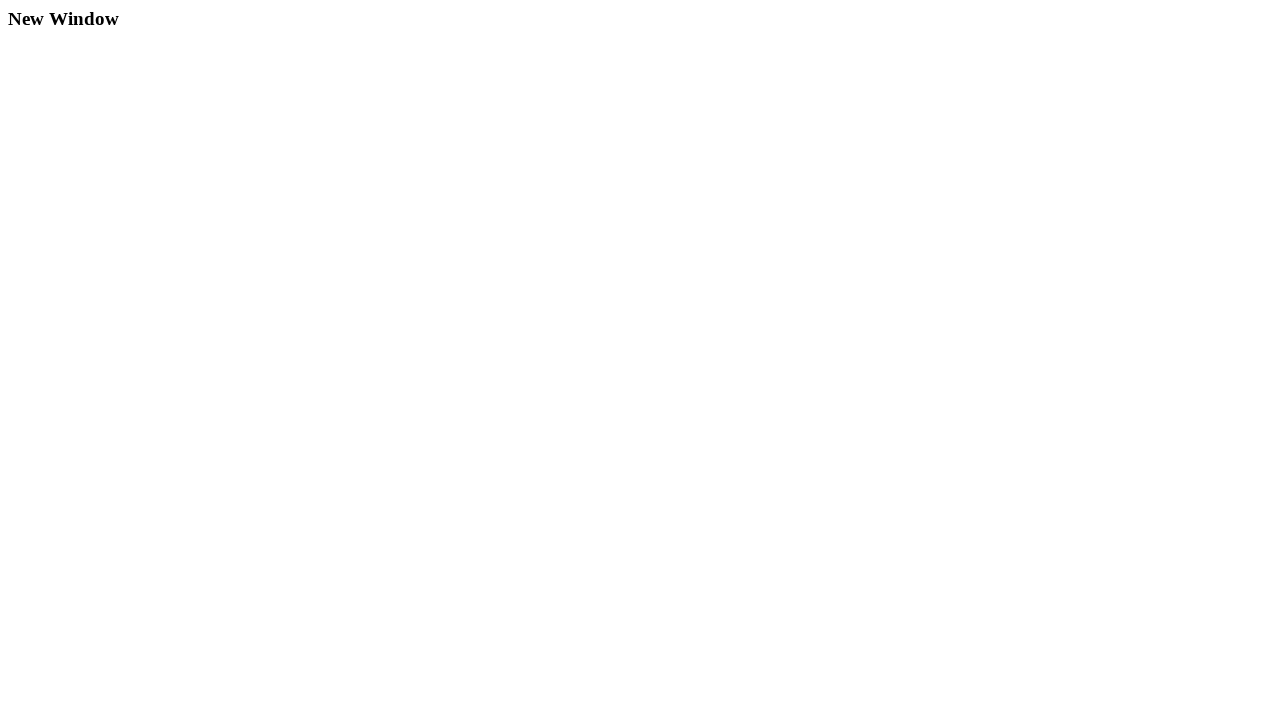

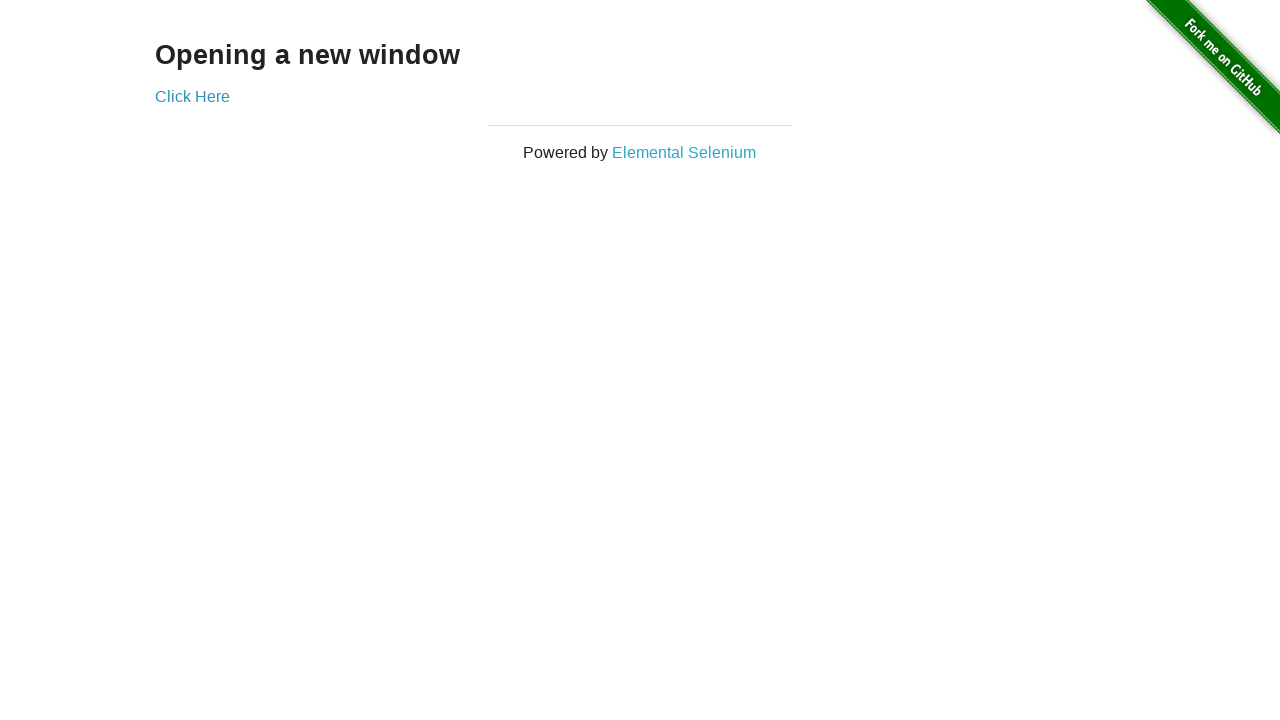